Tests the calculator's addition functionality by entering two numbers, selecting addition operation, calculating the result, and verifying the expected output.

Starting URL: https://testsheepnz.github.io/BasicCalculator.html

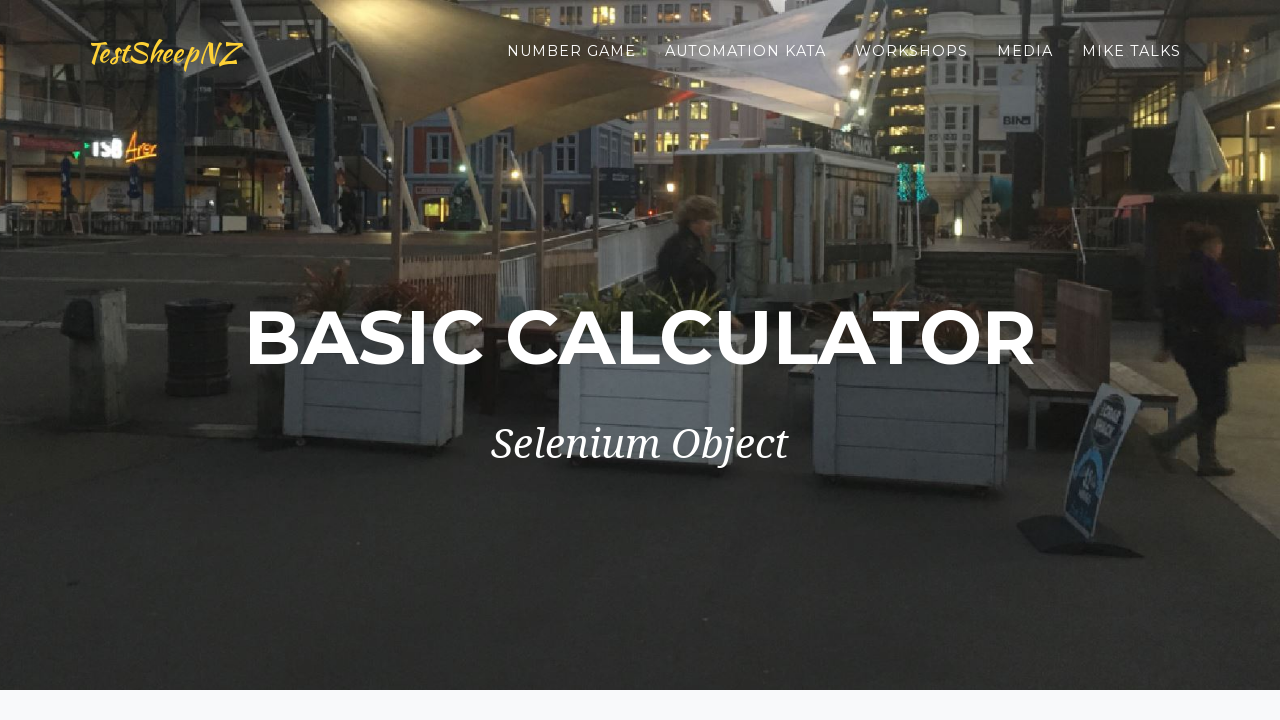

Filled first number field with 3.3 on #number1Field
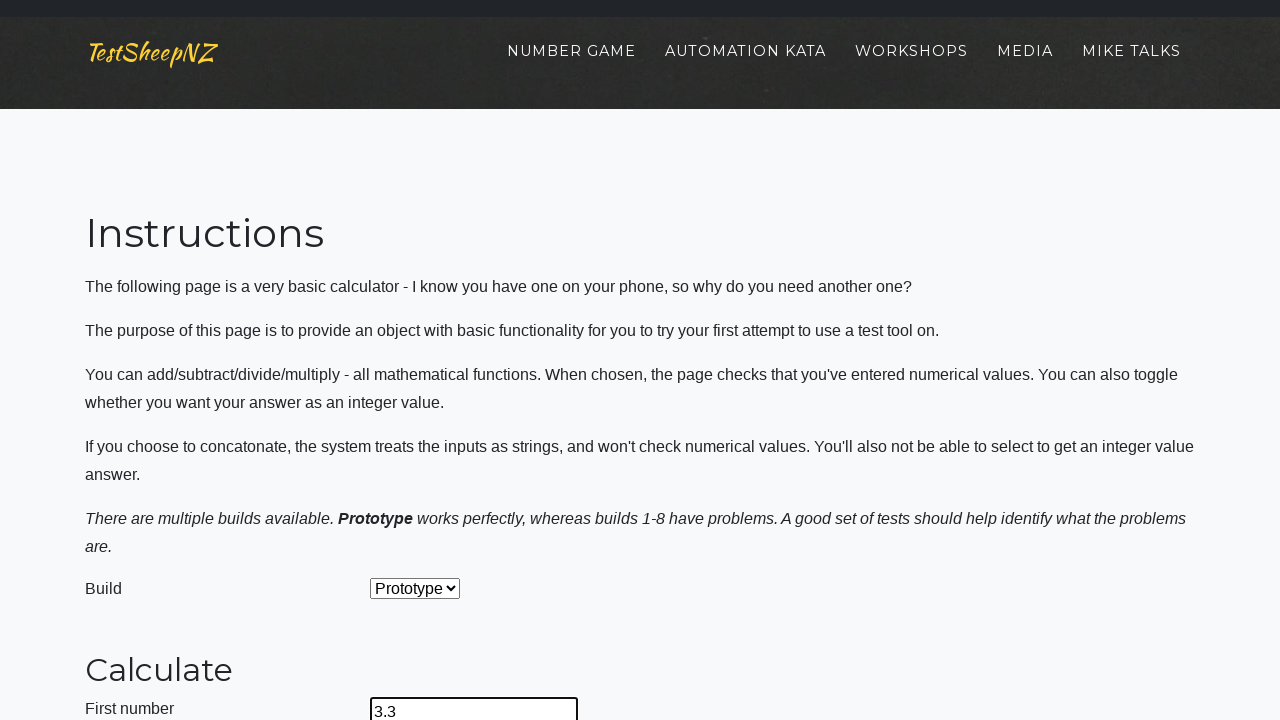

Filled second number field with 4.4 on #number2Field
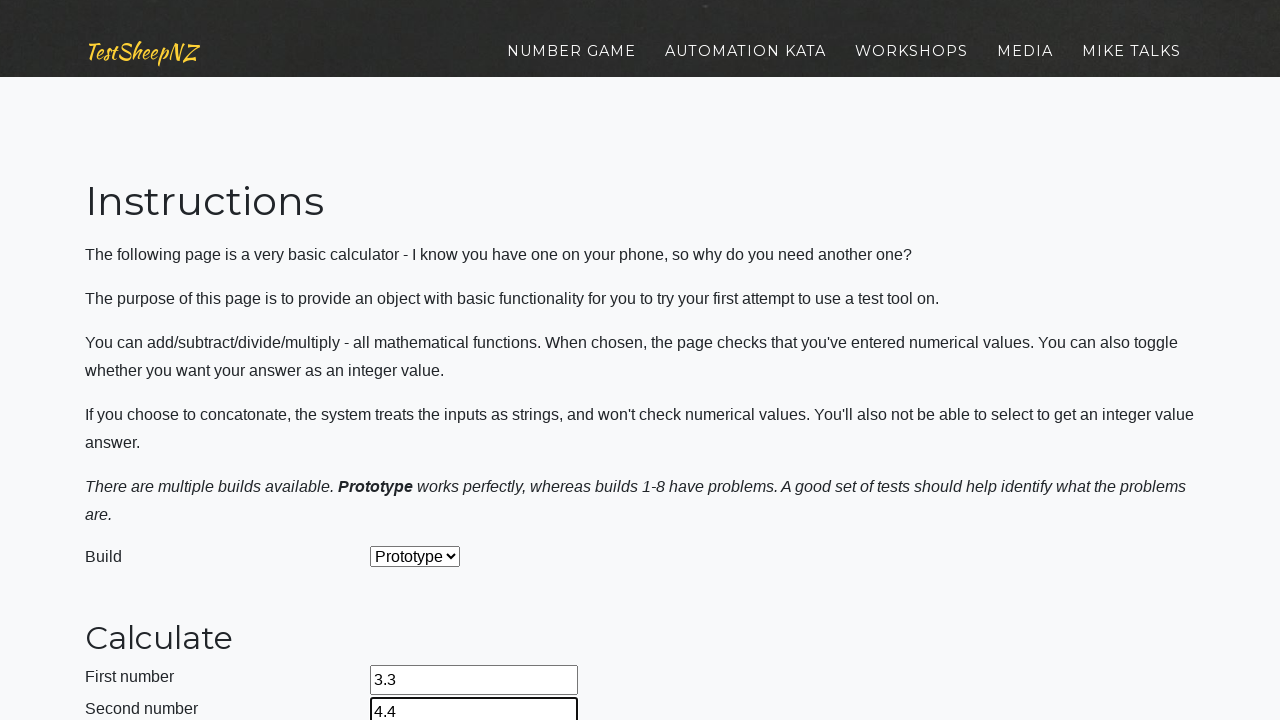

Selected 'Add' operation from dropdown on #selectOperationDropdown
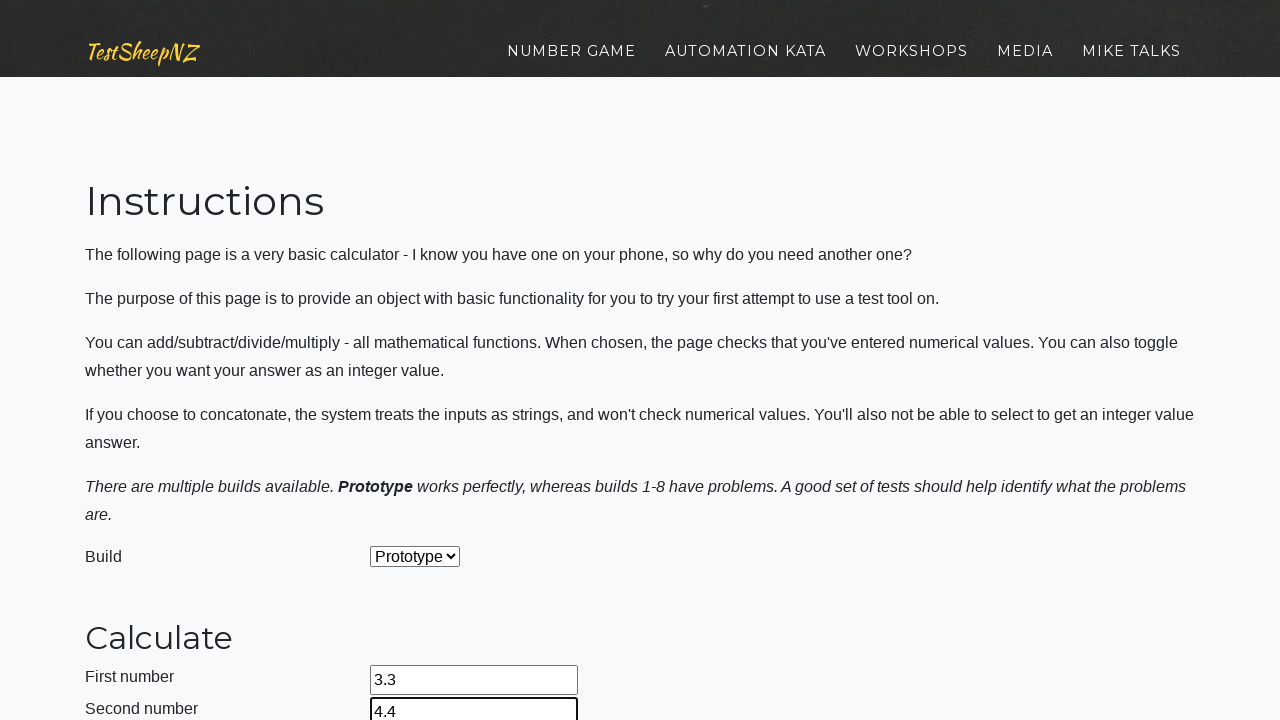

Clicked calculate button at (422, 361) on #calculateButton
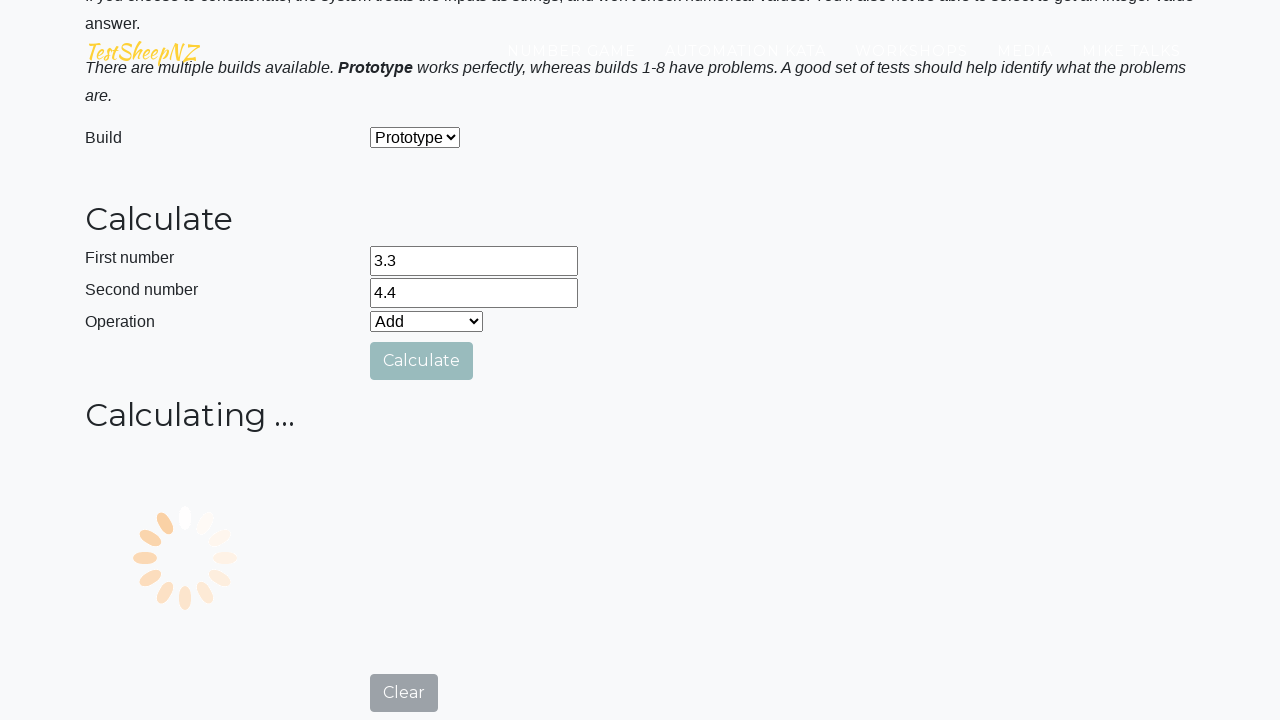

Result field loaded with answer
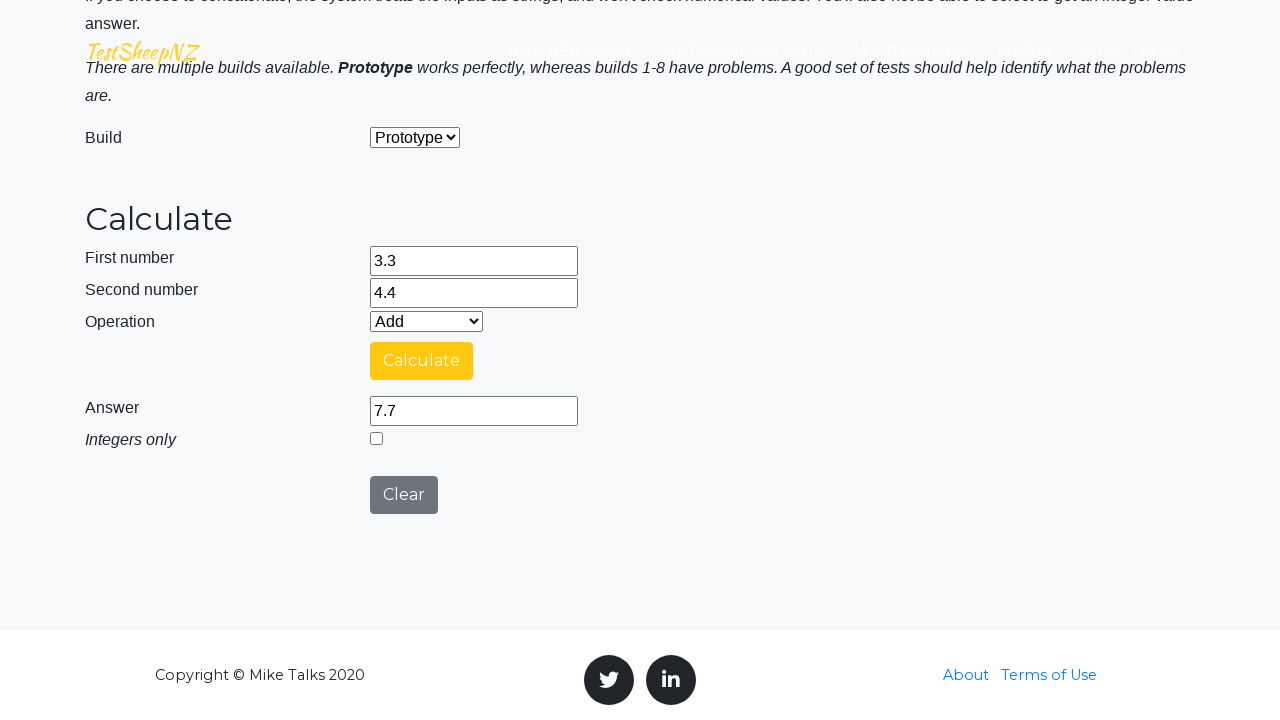

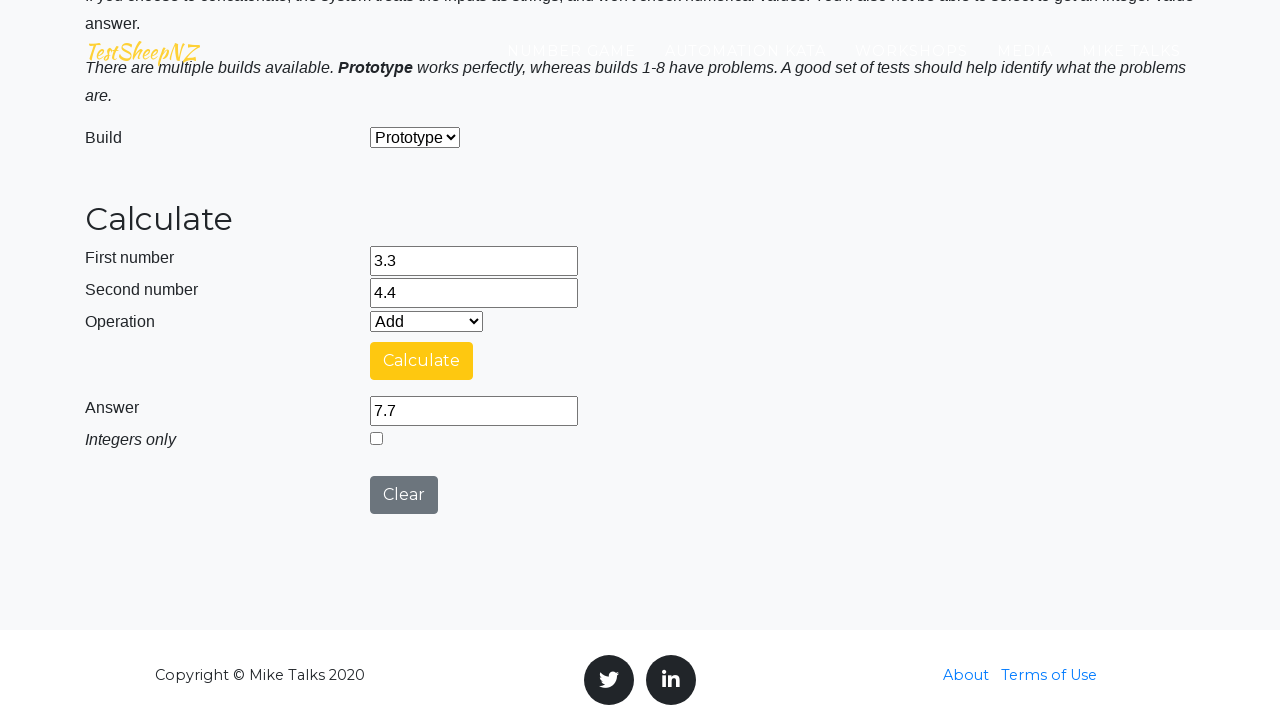